Tests user registration functionality by filling out a complete registration form with personal information including name, address, and account details

Starting URL: https://parabank.parasoft.com/parabank/index.htm

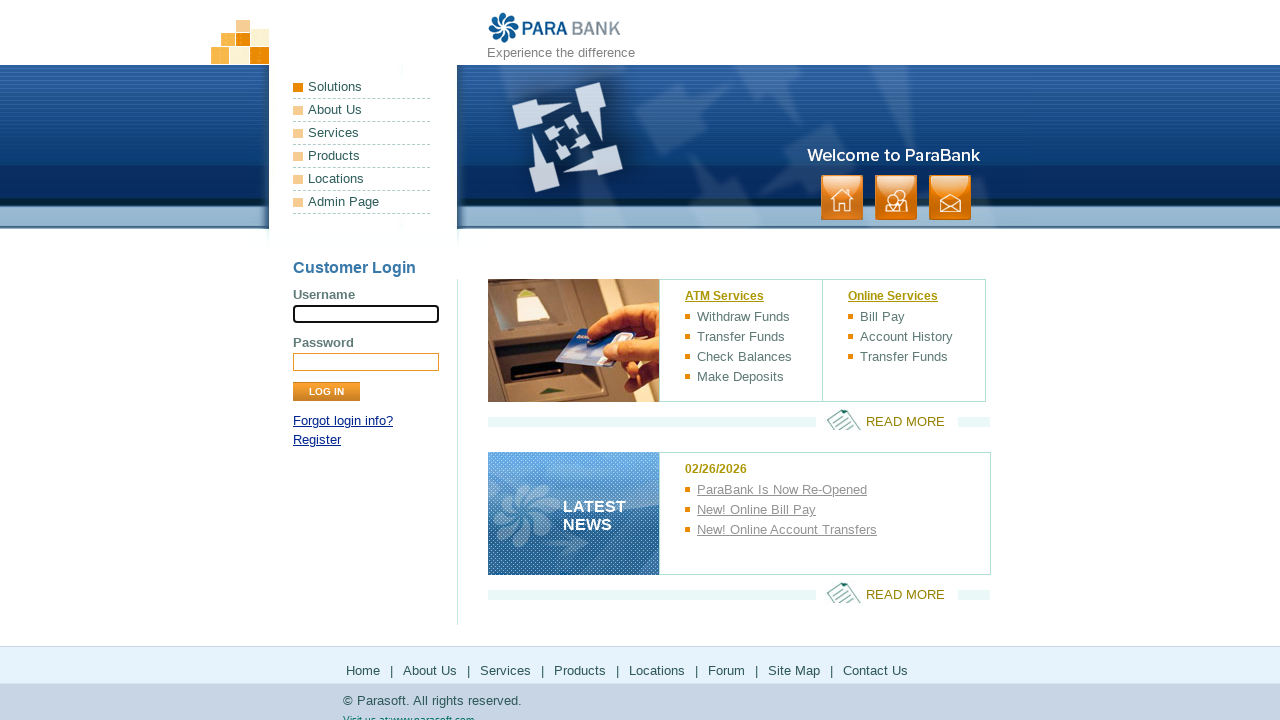

Clicked Register link to navigate to registration page at (317, 440) on a:text('Register')
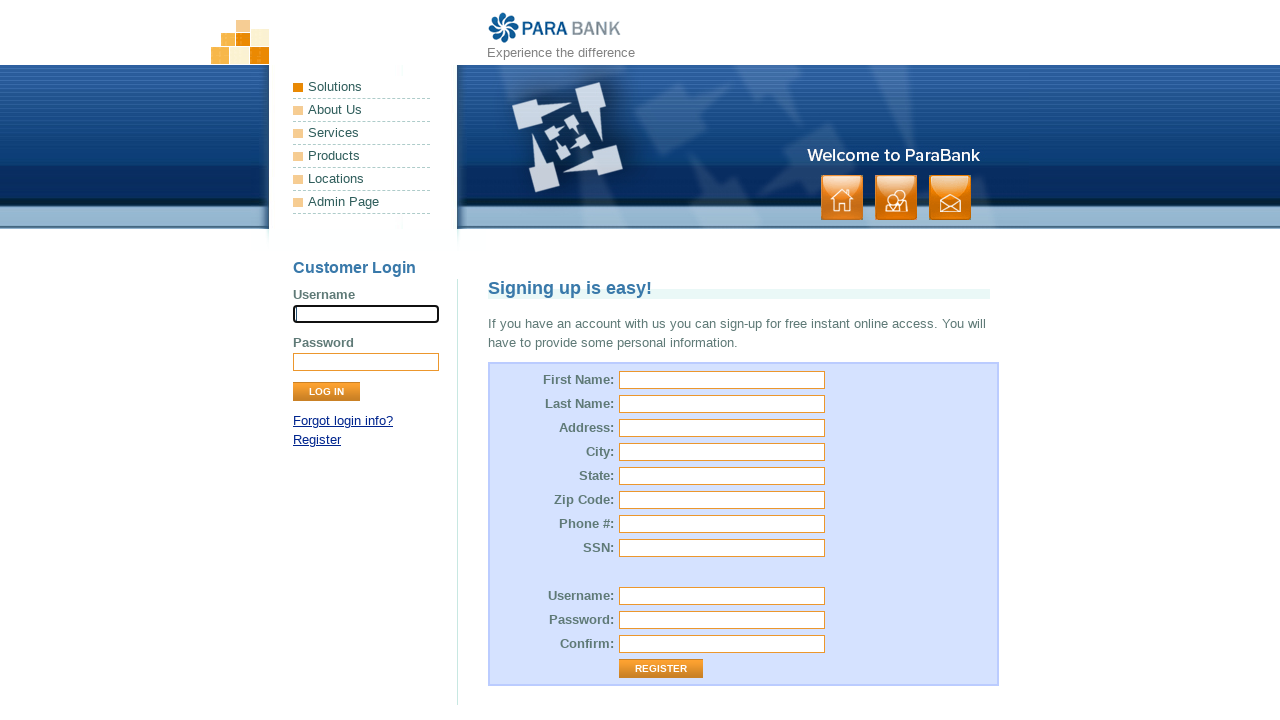

Filled first name field with 'John' on input[name='customer.firstName']
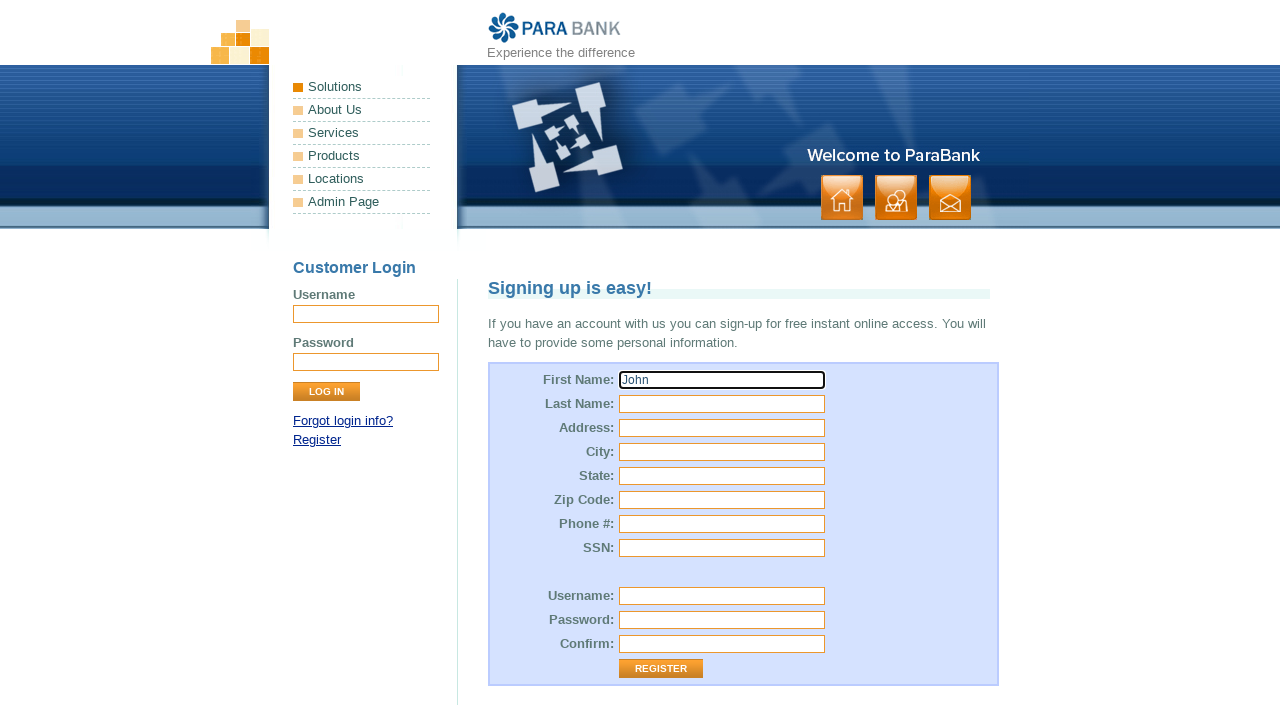

Filled last name field with 'Smith' on input[name='customer.lastName']
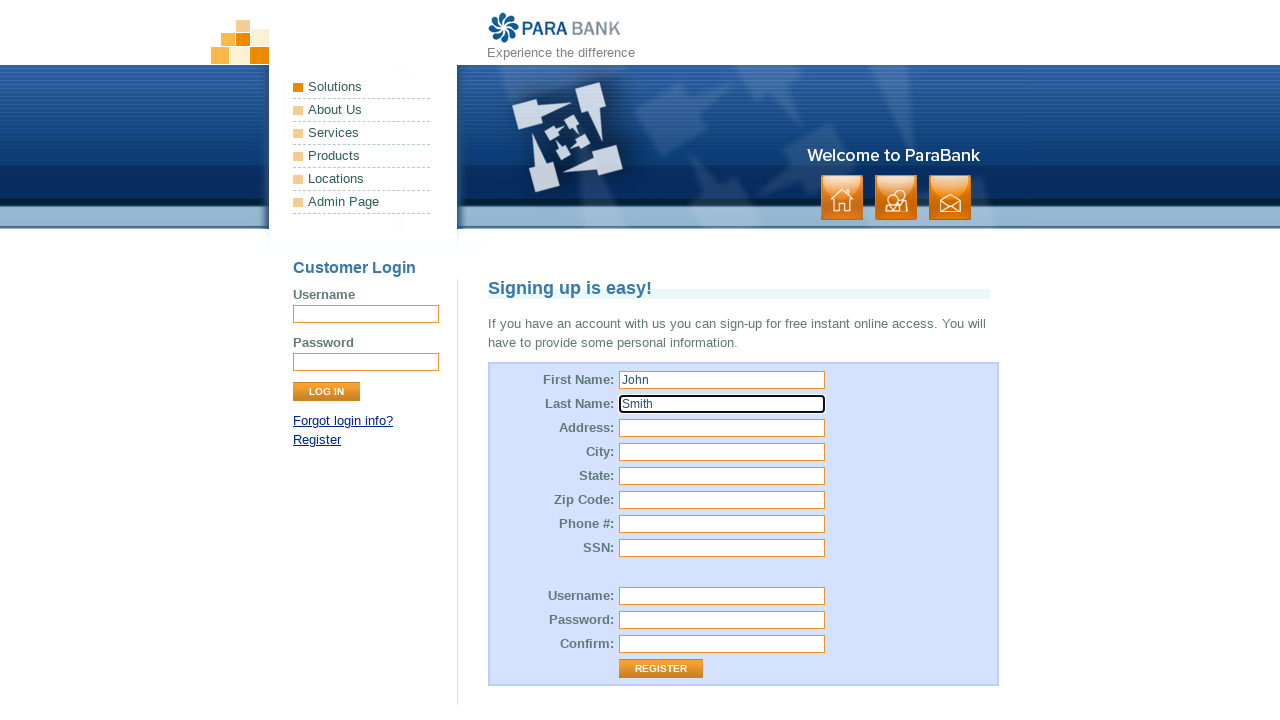

Filled street address field with '456 Oak Avenue' on input[name='customer.address.street']
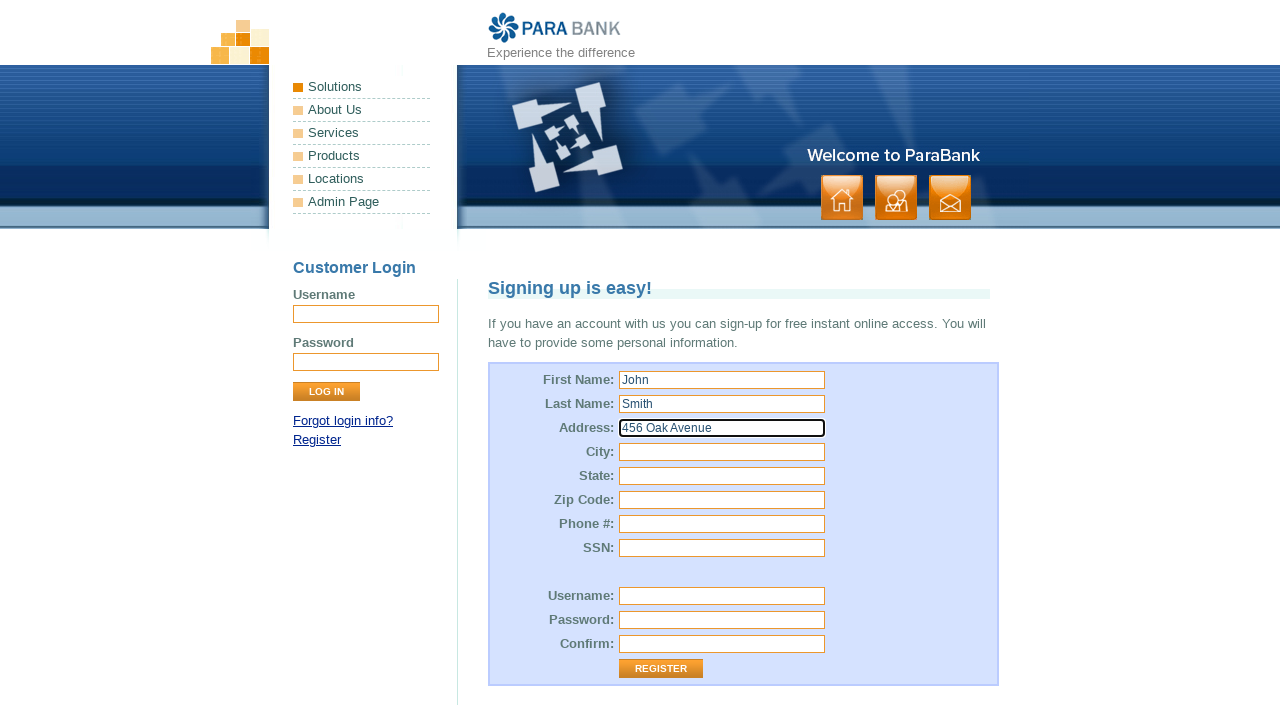

Filled city field with 'Springfield' on input[name='customer.address.city']
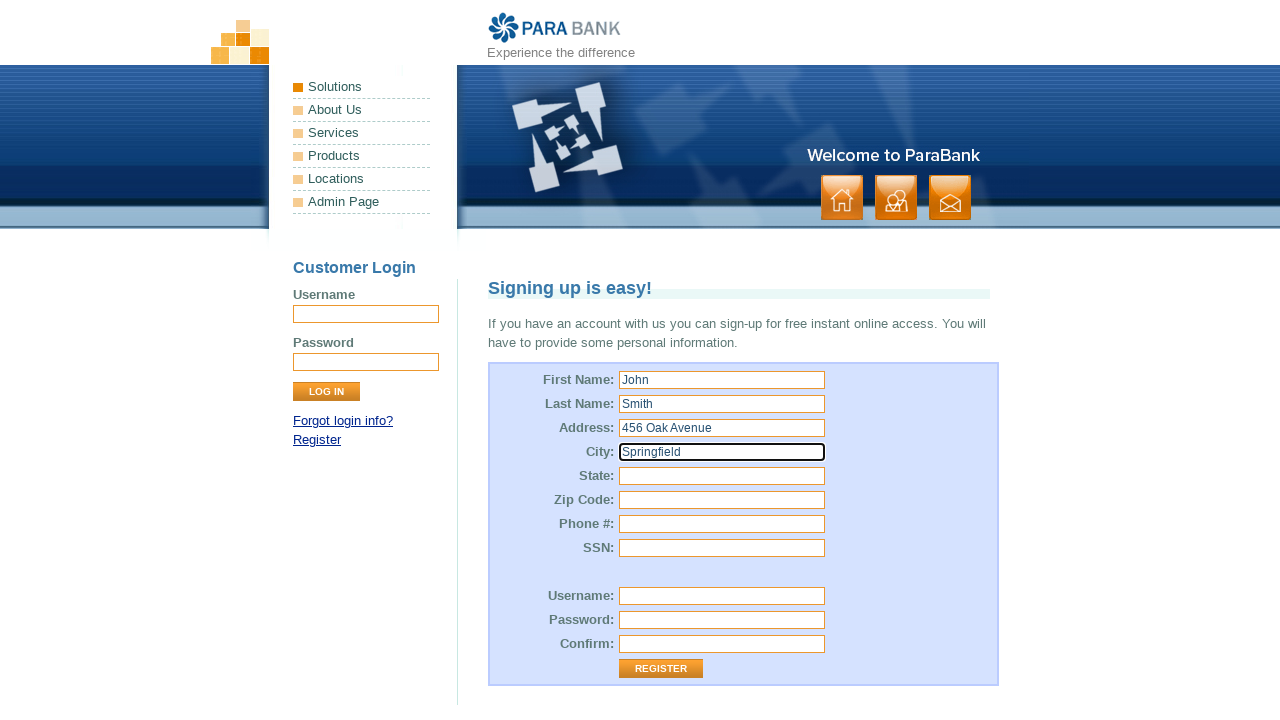

Filled state field with 'Illinois' on input[name='customer.address.state']
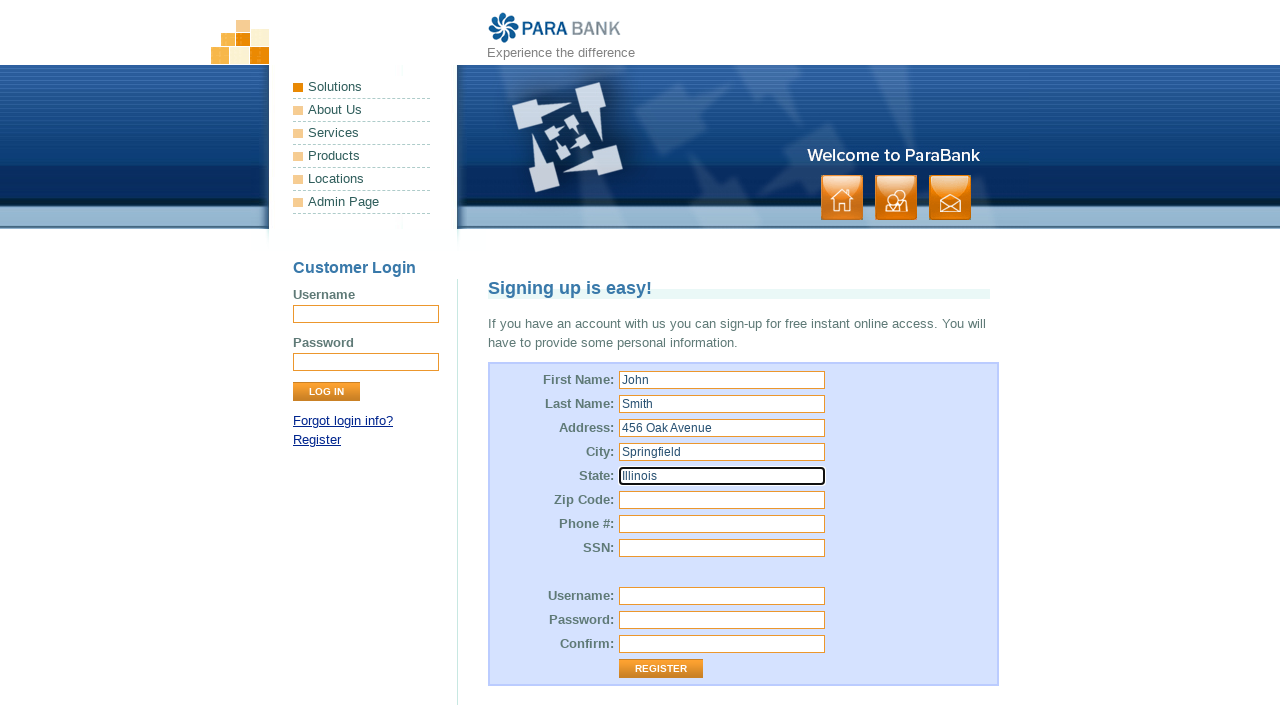

Filled zip code field with '62701' on input[name='customer.address.zipCode']
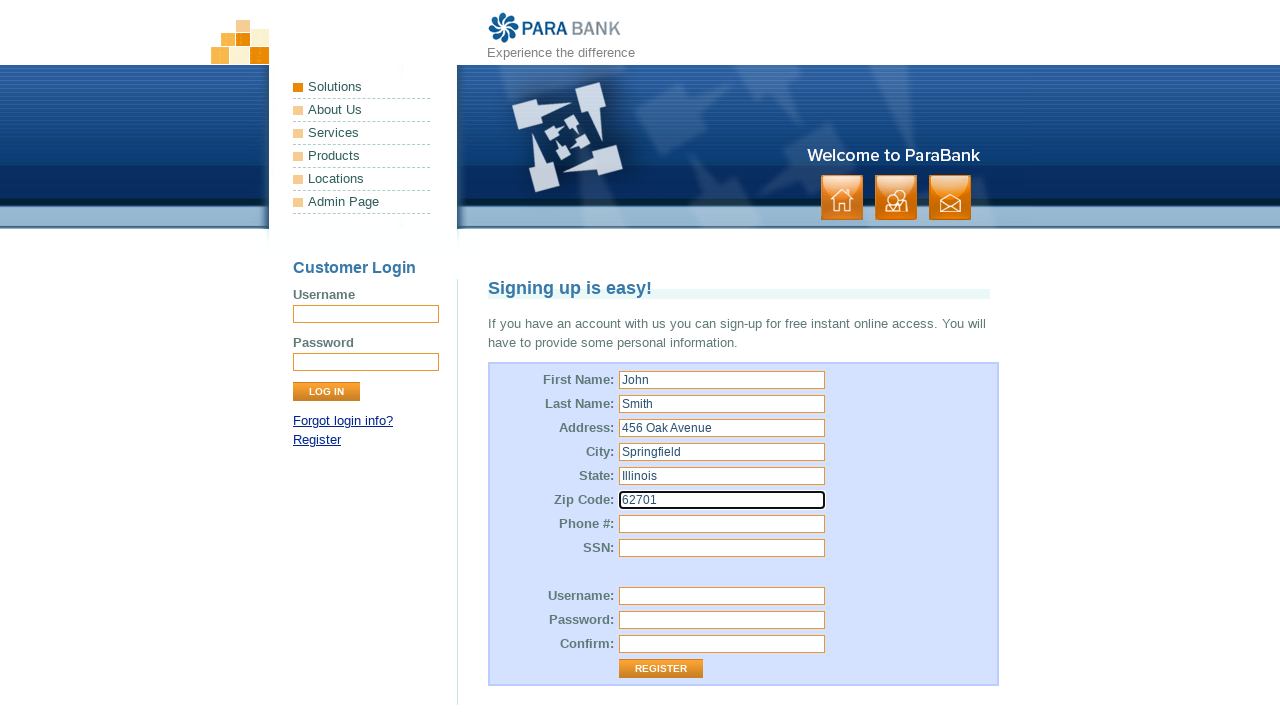

Filled phone number field with '5551234567' on input[name='customer.phoneNumber']
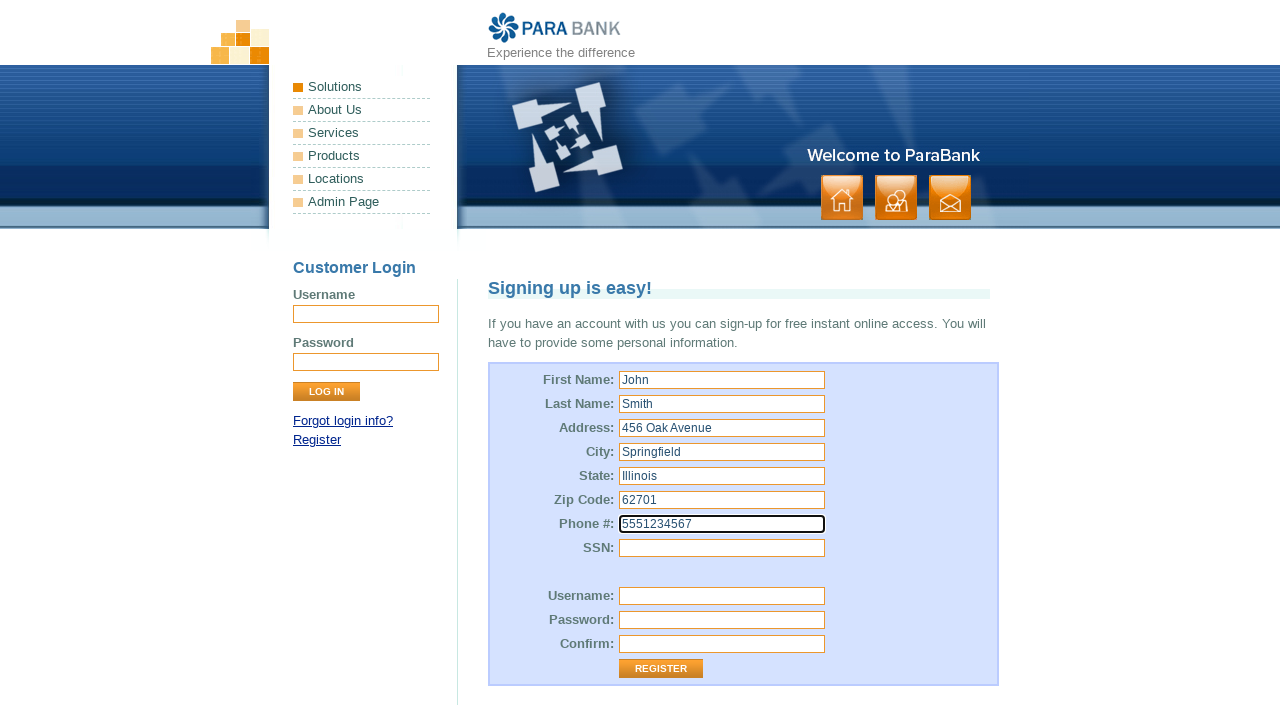

Filled SSN field with '987654321' on input[name='customer.ssn']
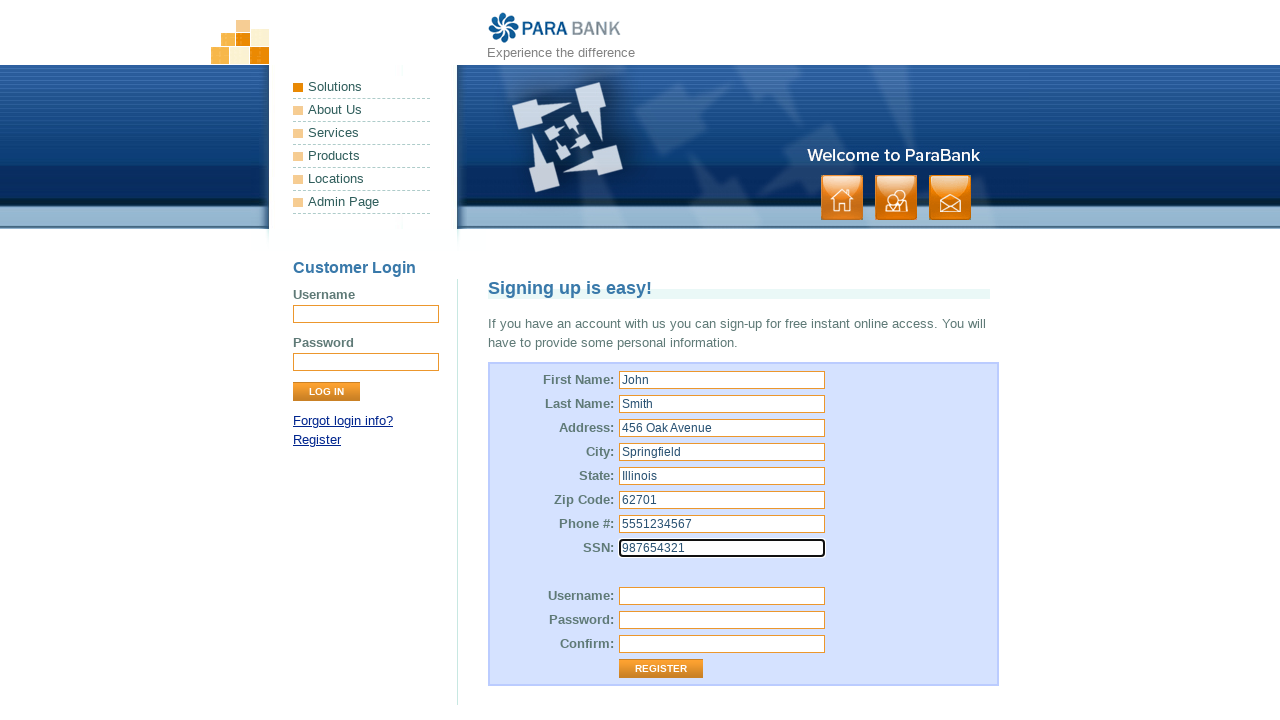

Filled username field with 'user_test_8392' on input[name='customer.username']
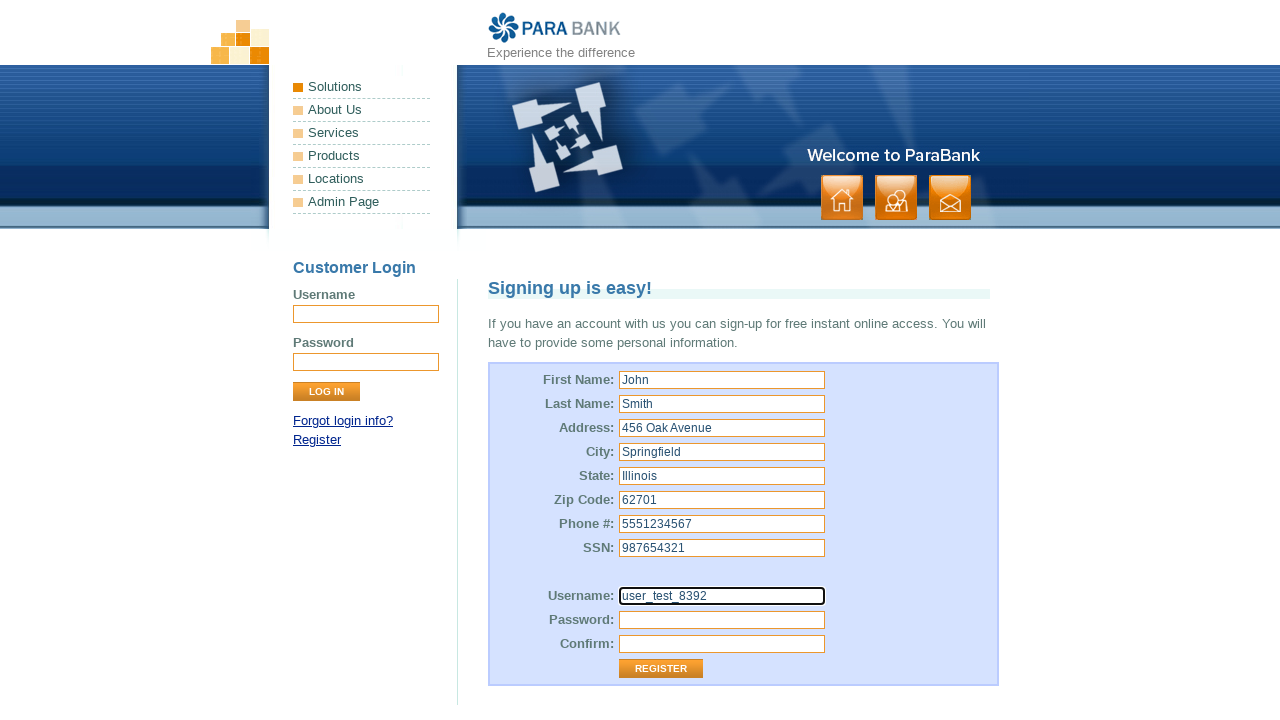

Filled password field with 'SecurePass123' on input[name='customer.password']
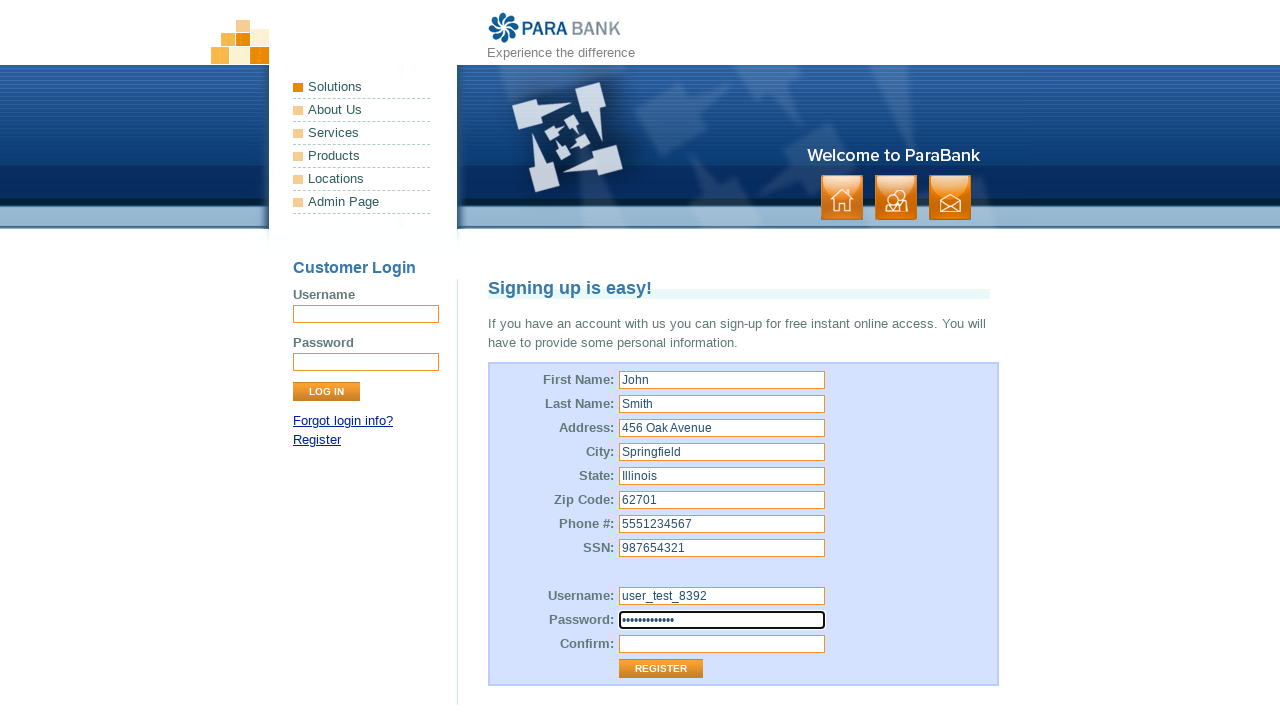

Filled password confirmation field with 'SecurePass123' on input[name='repeatedPassword']
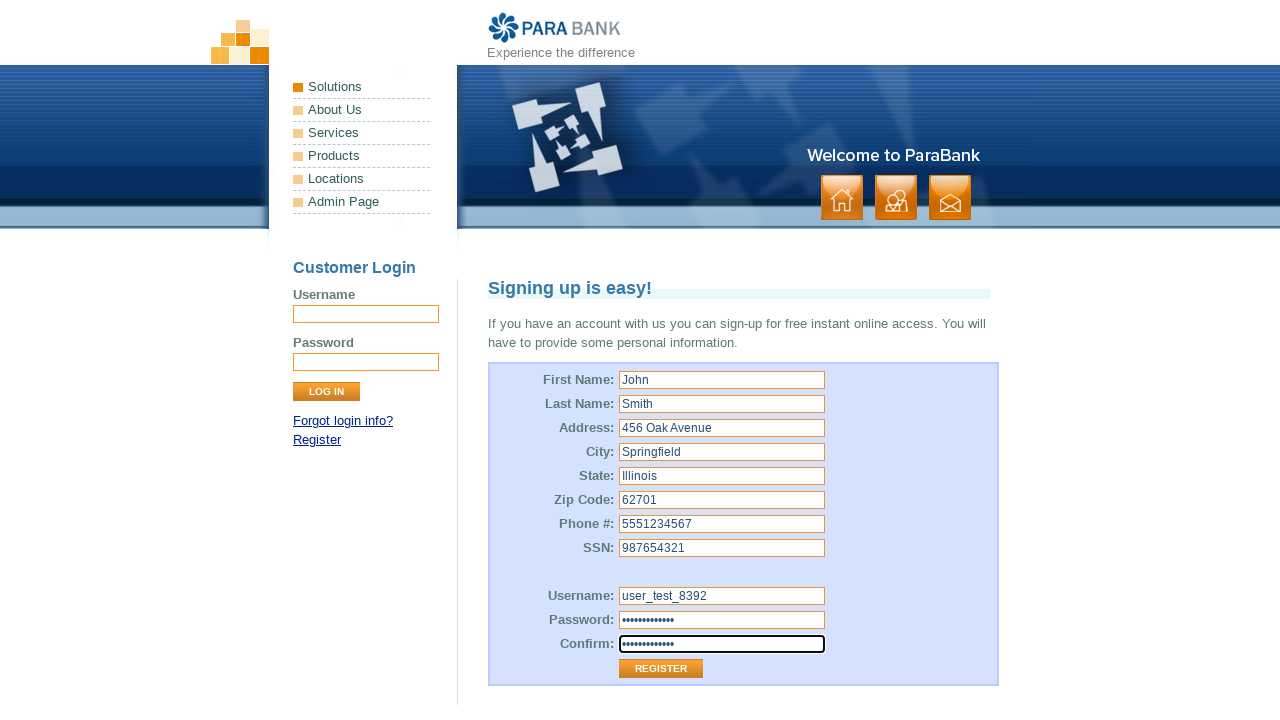

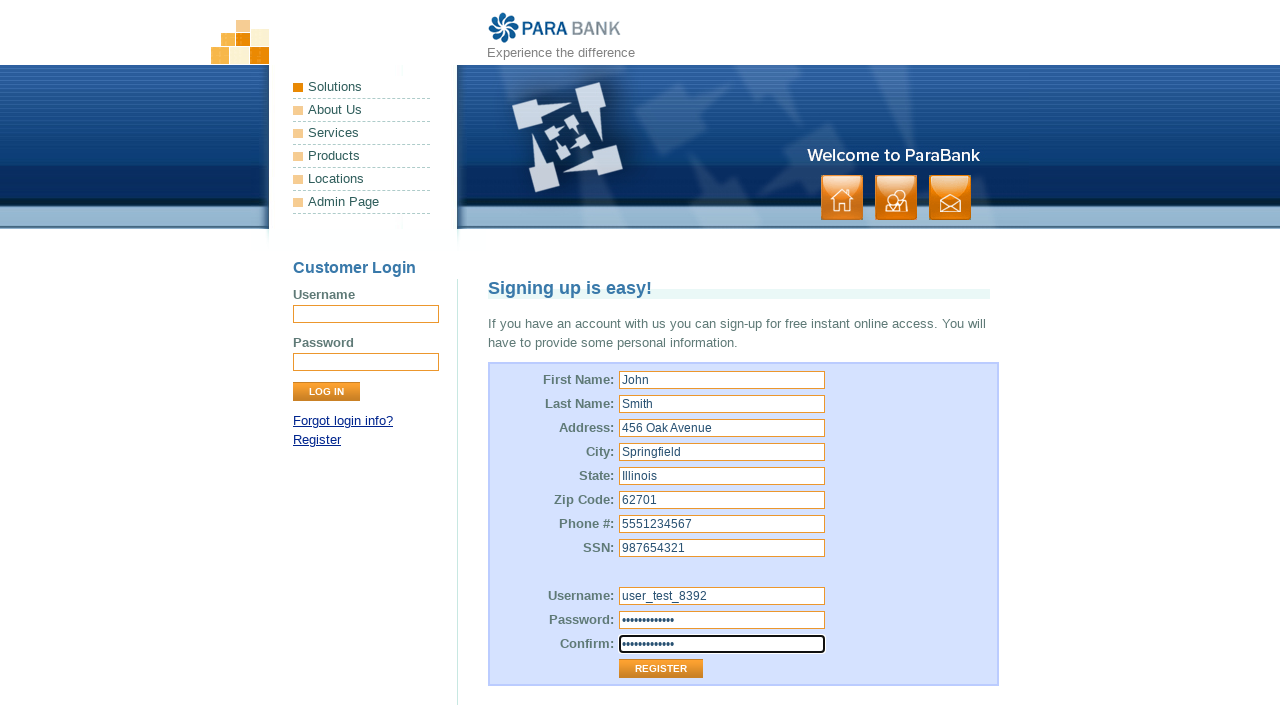